Tests a web form by filling text input, password, selecting dropdown option, entering datalist value, and submitting the form

Starting URL: https://www.selenium.dev/selenium/web/web-form.html

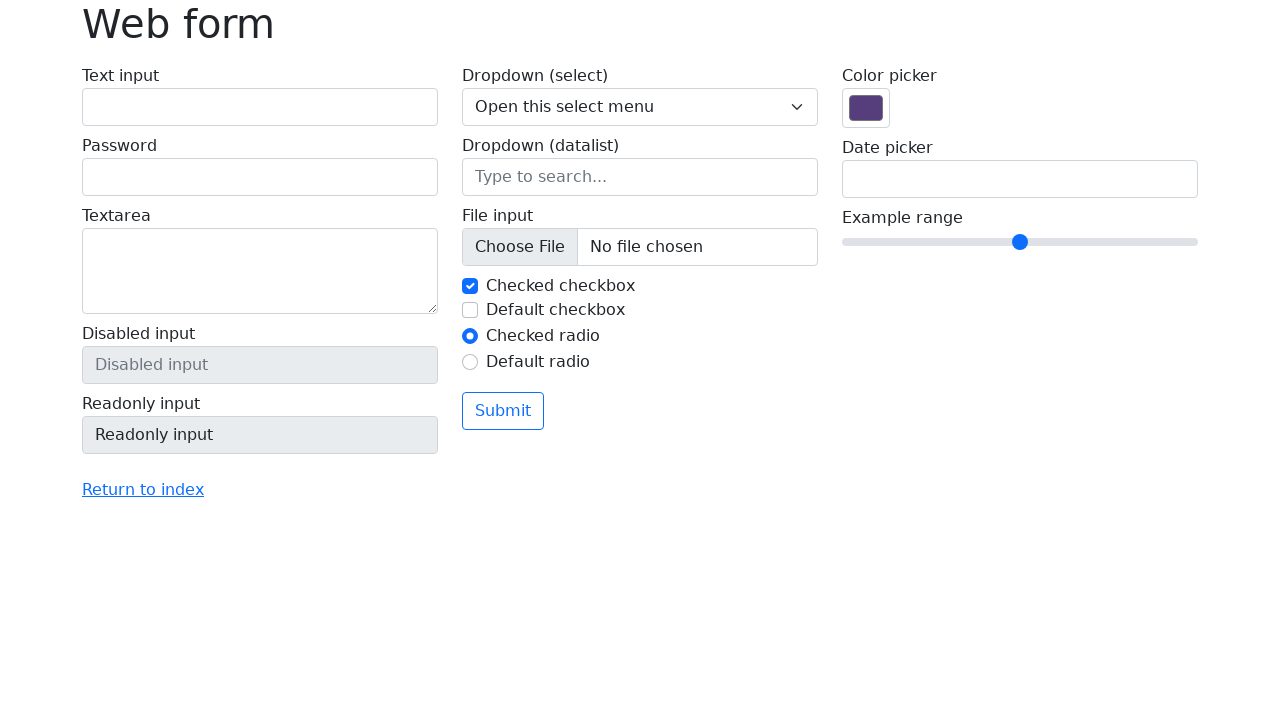

Filled text input field with 'Selenium' on #my-text-id
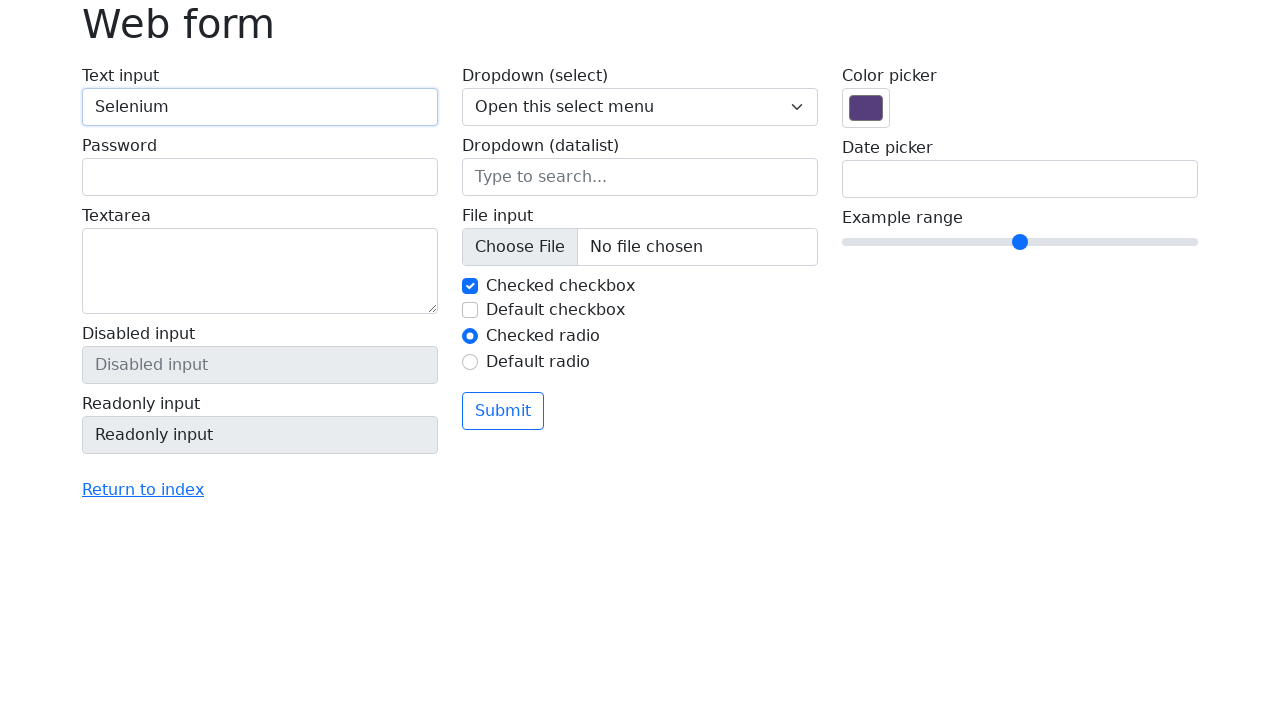

Filled password field with '12345' on input.form-control[name='my-password']
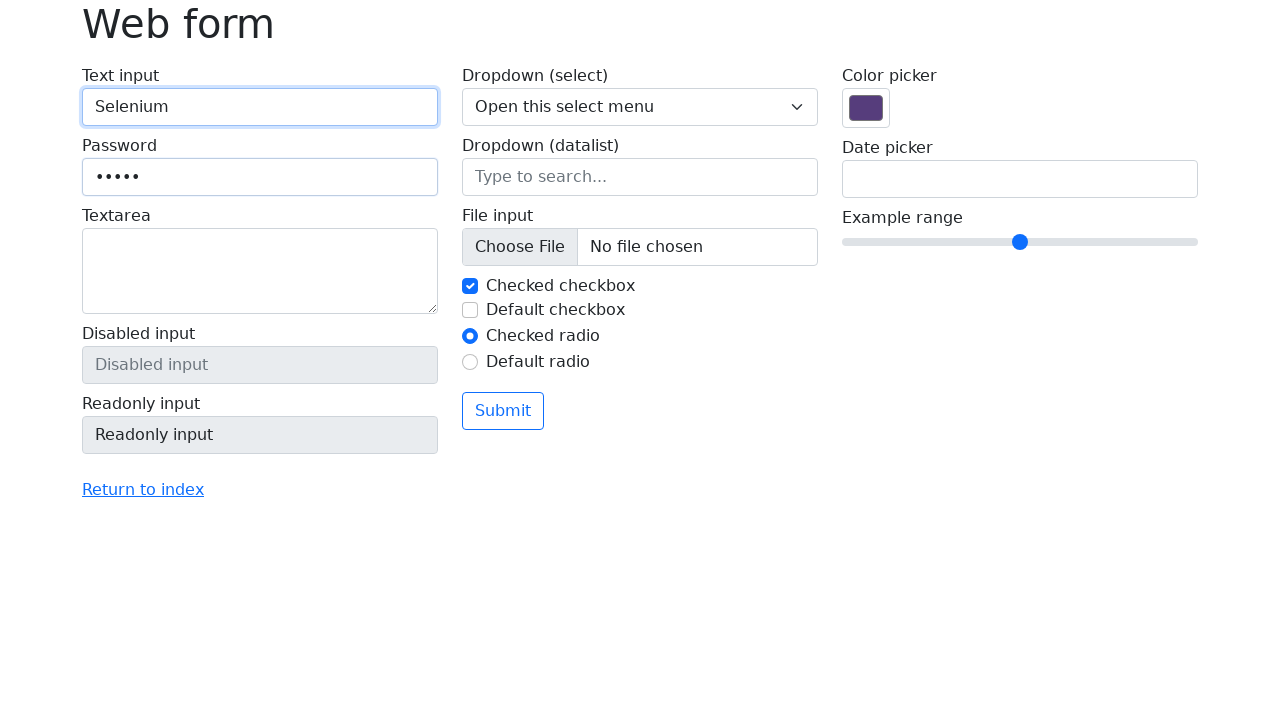

Selected dropdown option with value 3 on select[name='my-select']
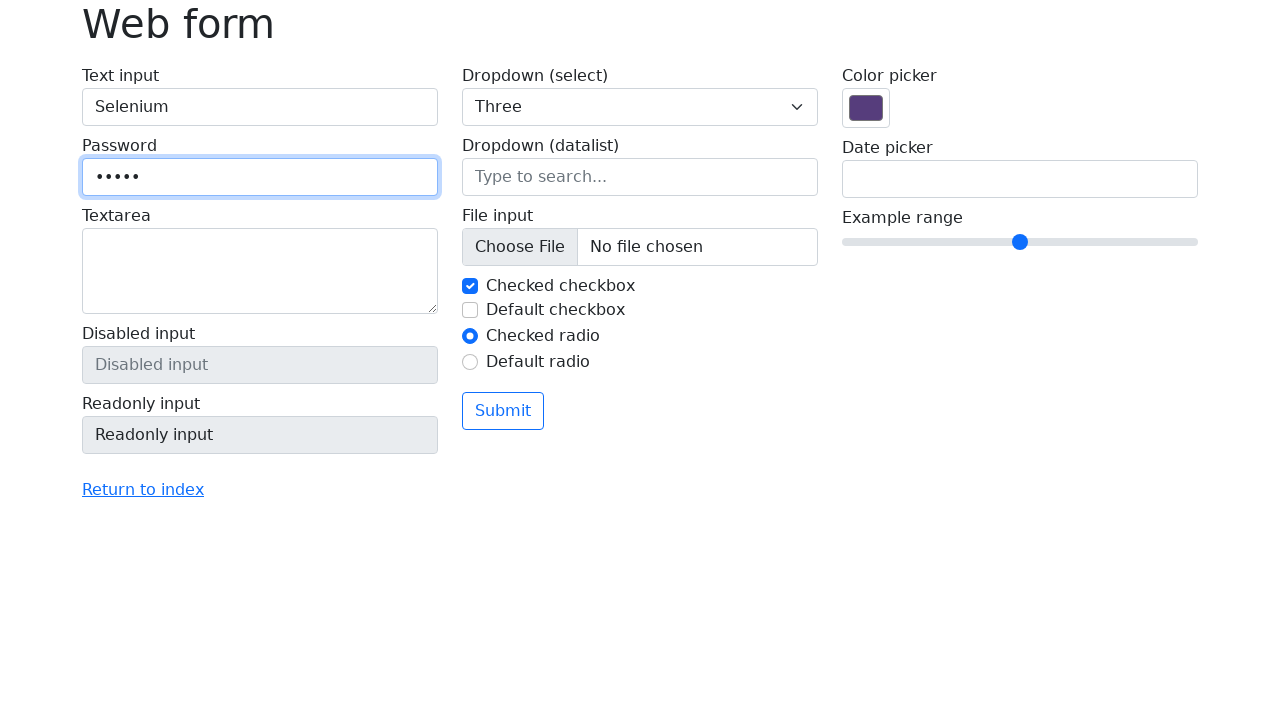

Filled datalist input with 'Seattle' on input[name='my-datalist']
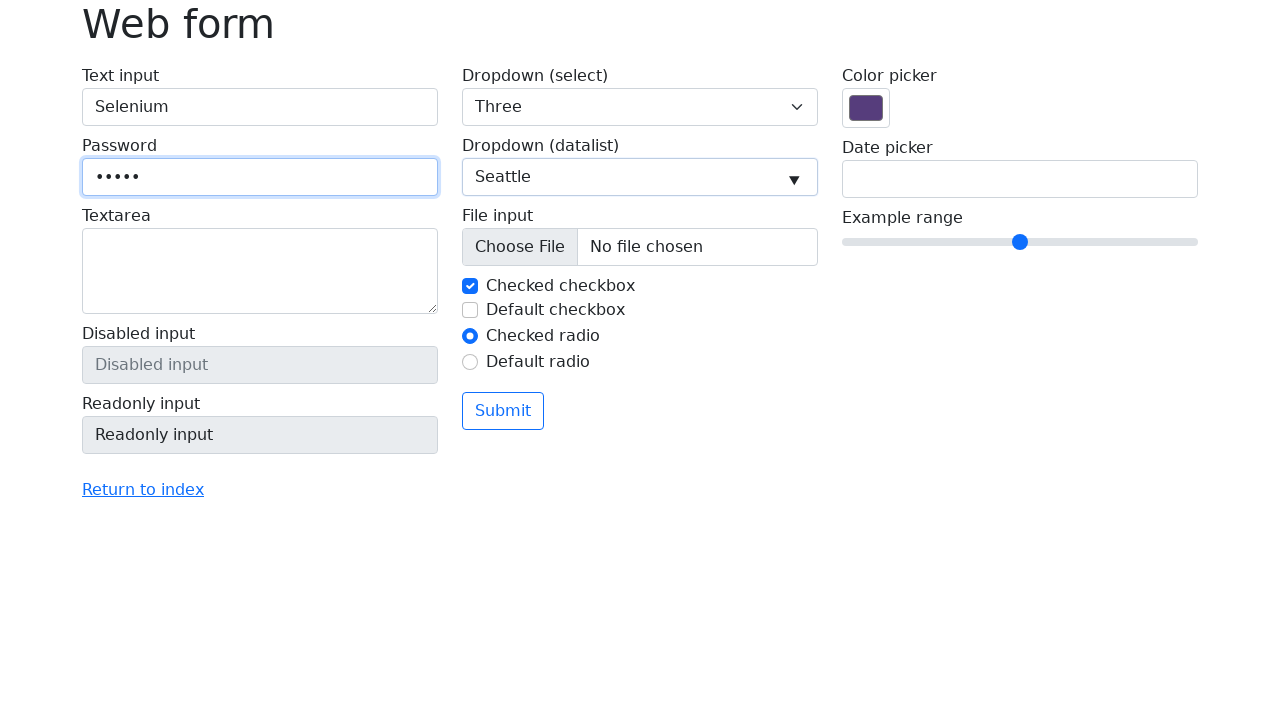

Clicked submit button to submit the form at (503, 411) on button[type='submit']
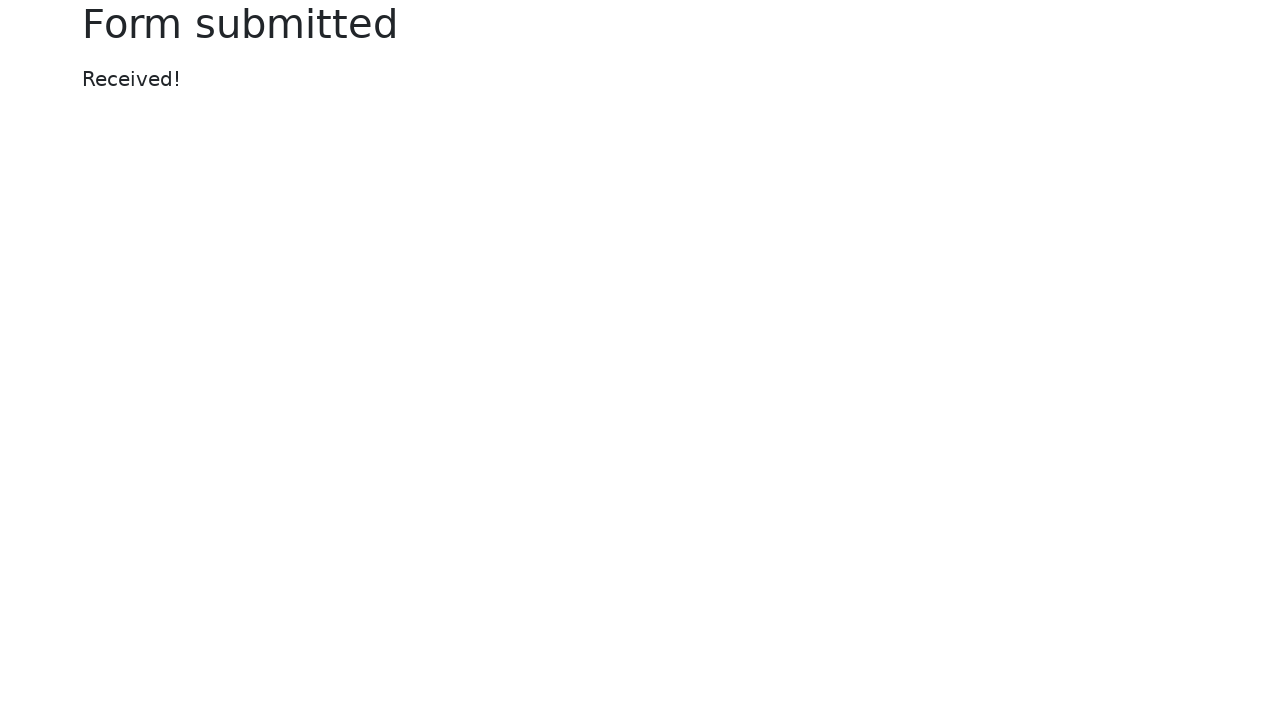

Confirmation message appeared after form submission
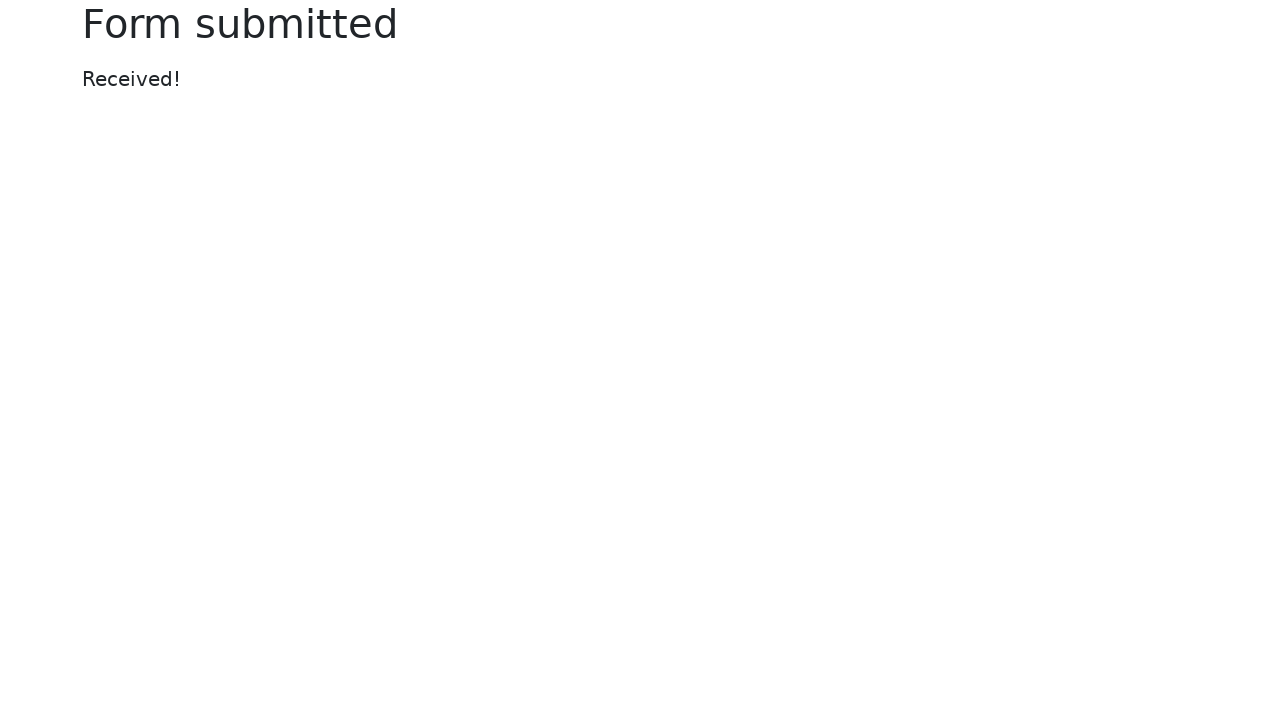

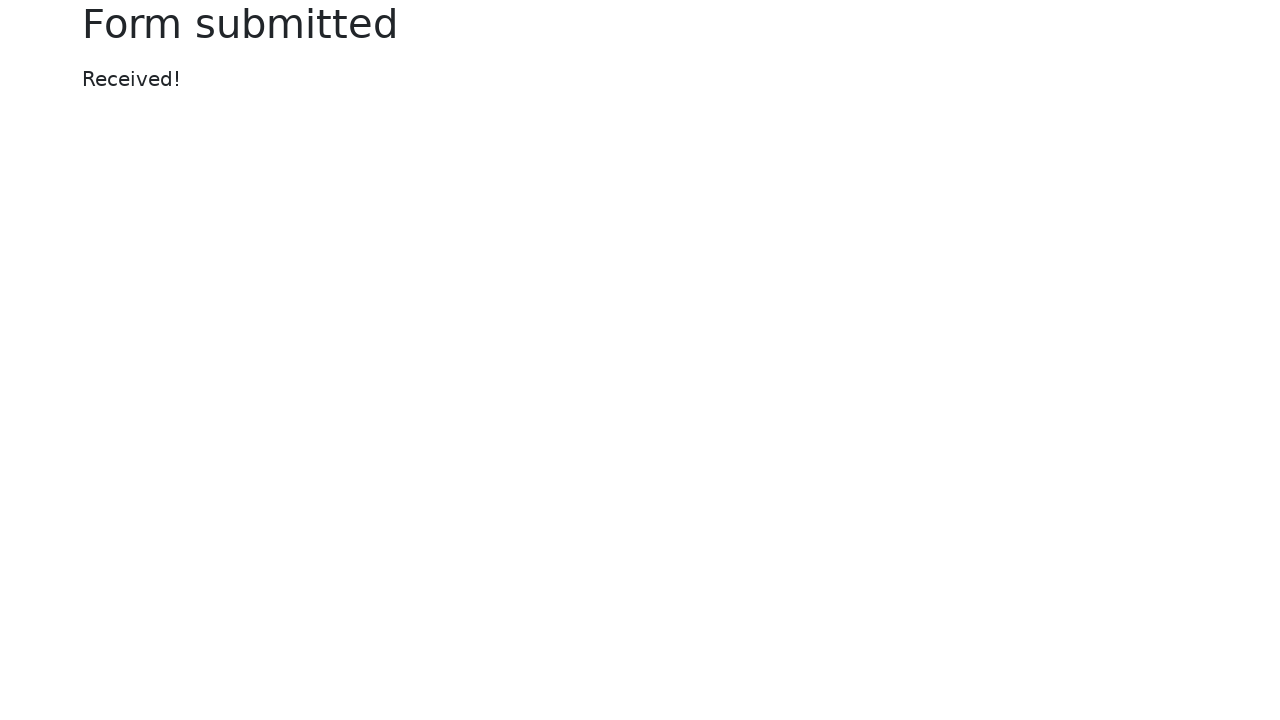